Tests clicking the "Make Appointment" button and verifies navigation to the login page URL

Starting URL: https://katalon-demo-cura.herokuapp.com/

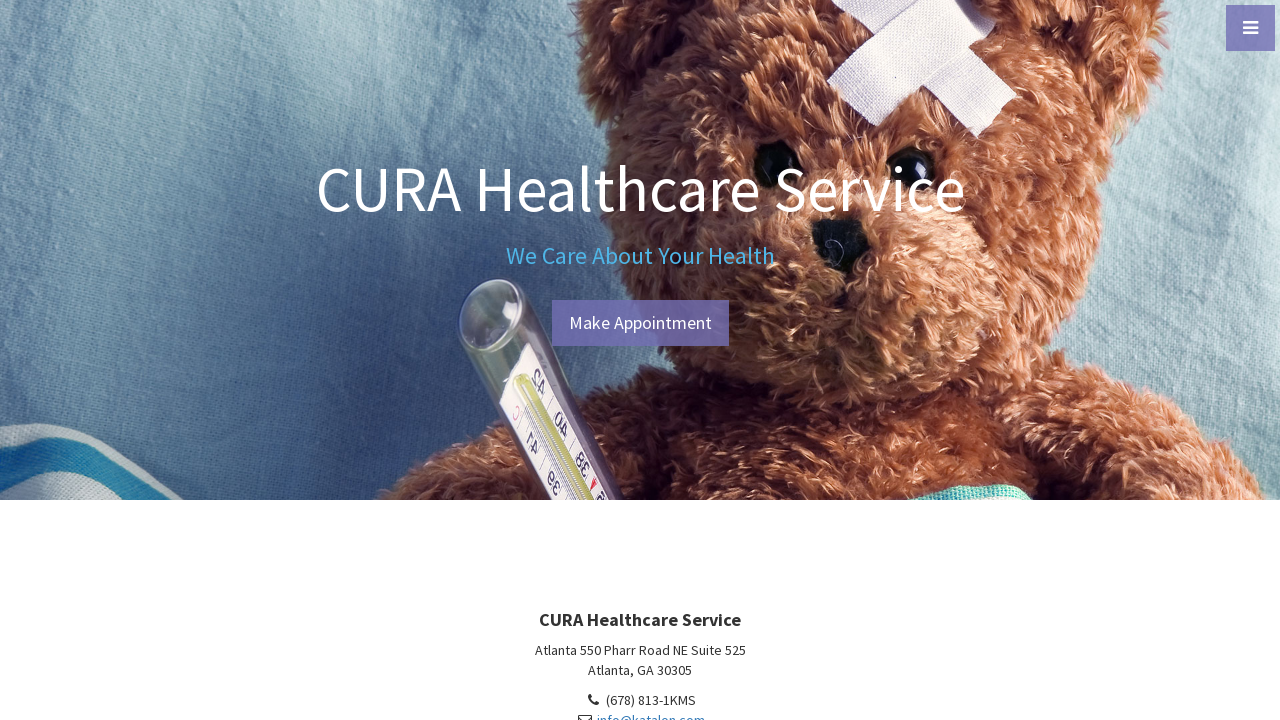

Clicked 'Make Appointment' button at (640, 323) on xpath=//a[@id='btn-make-appointment']
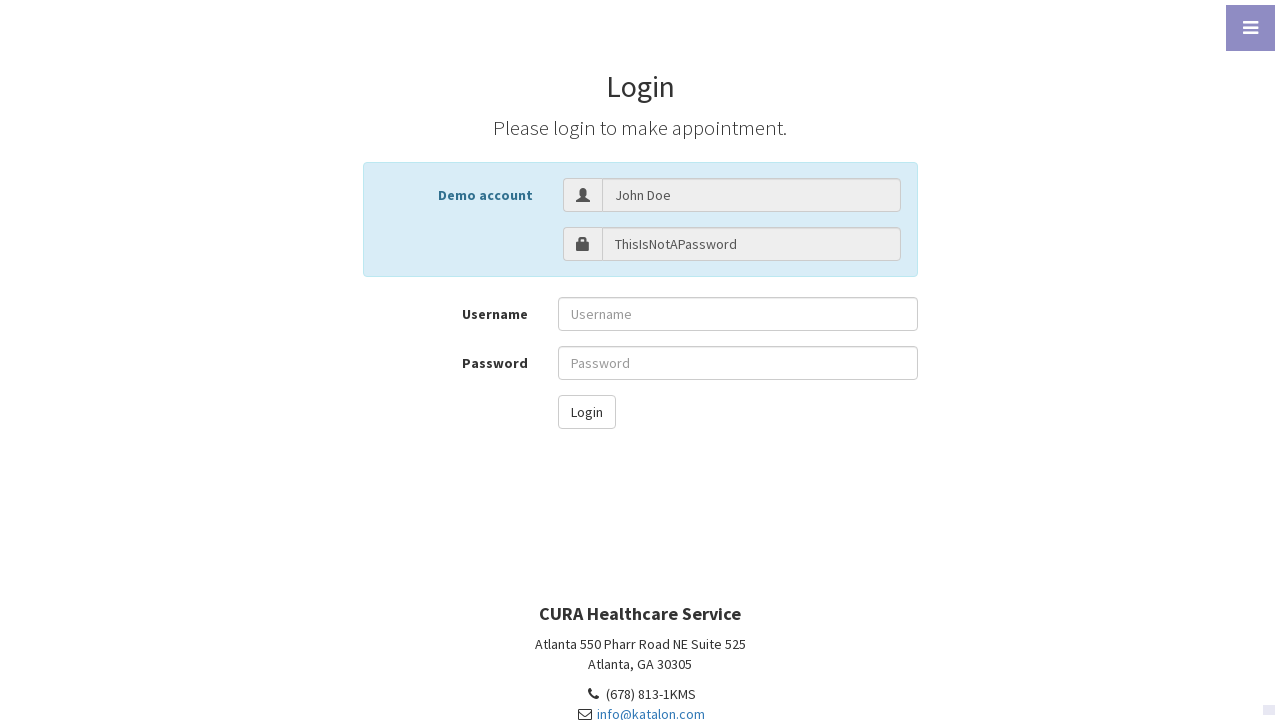

Verified navigation to login page URL
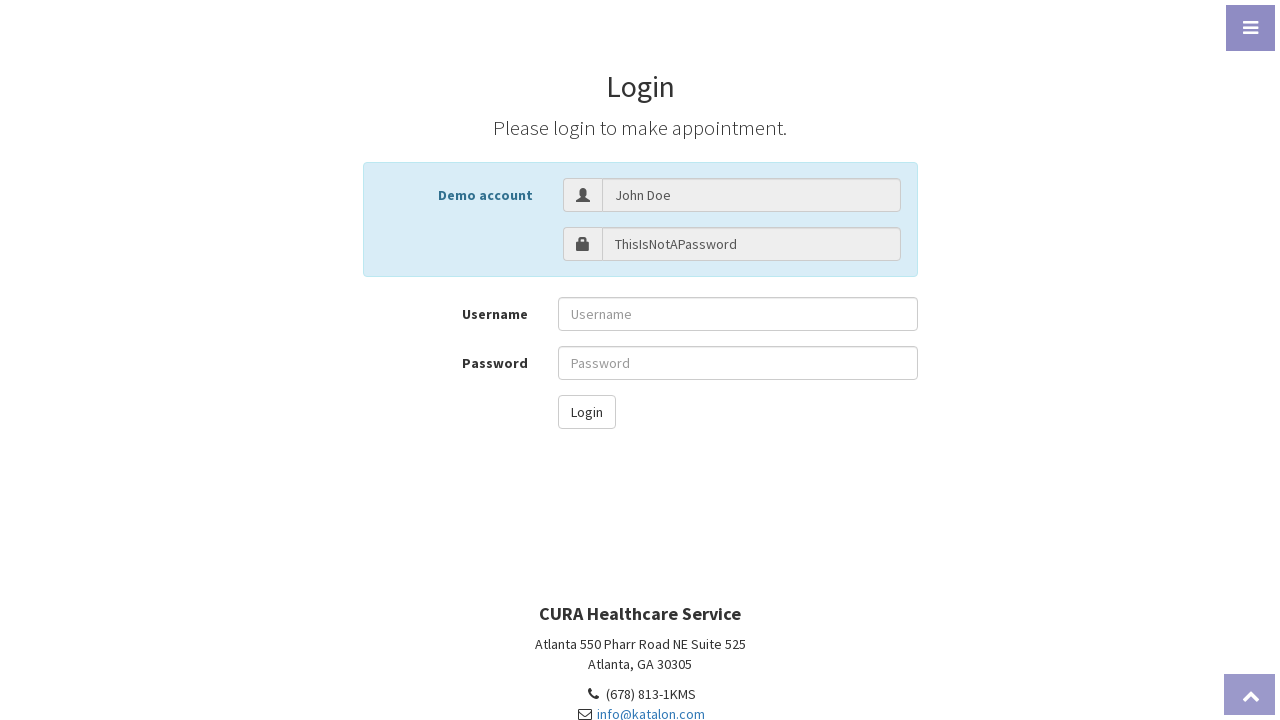

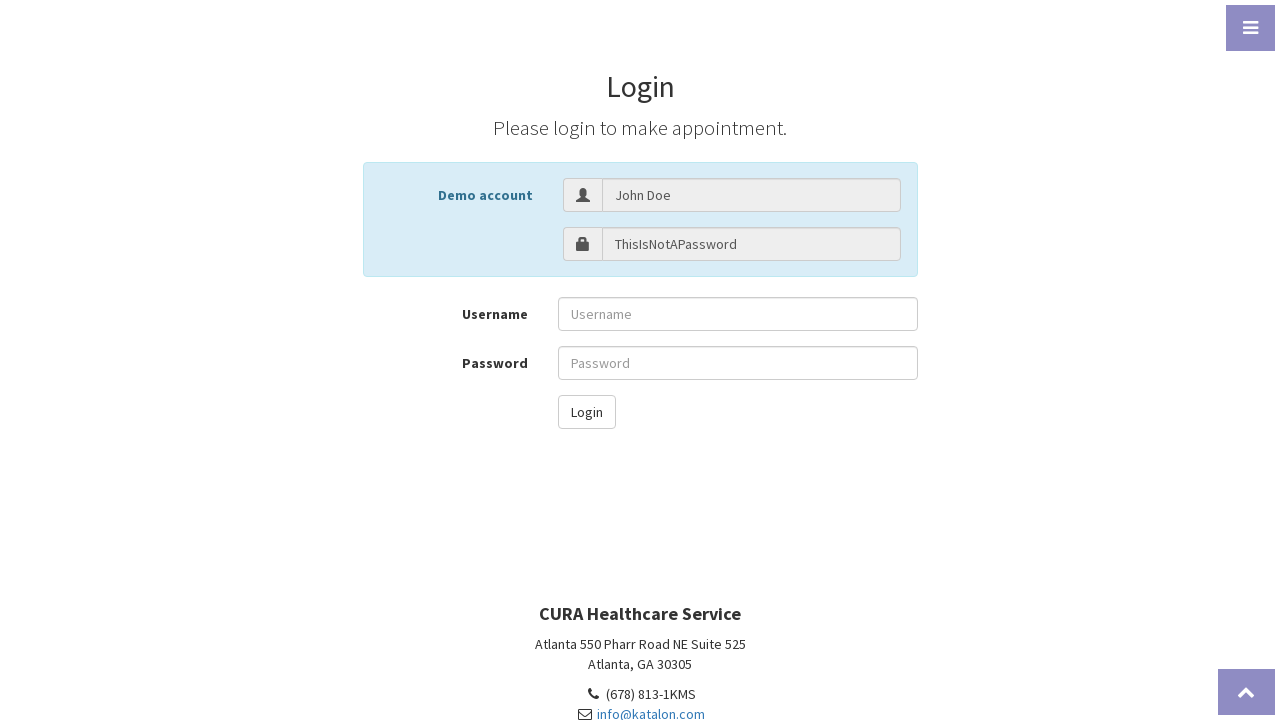